Tests form input functionality by typing text into a text input field, verifying the value was entered, clearing the field, and verifying it's empty.

Starting URL: https://bonigarcia.dev/selenium-webdriver-java/web-form.html

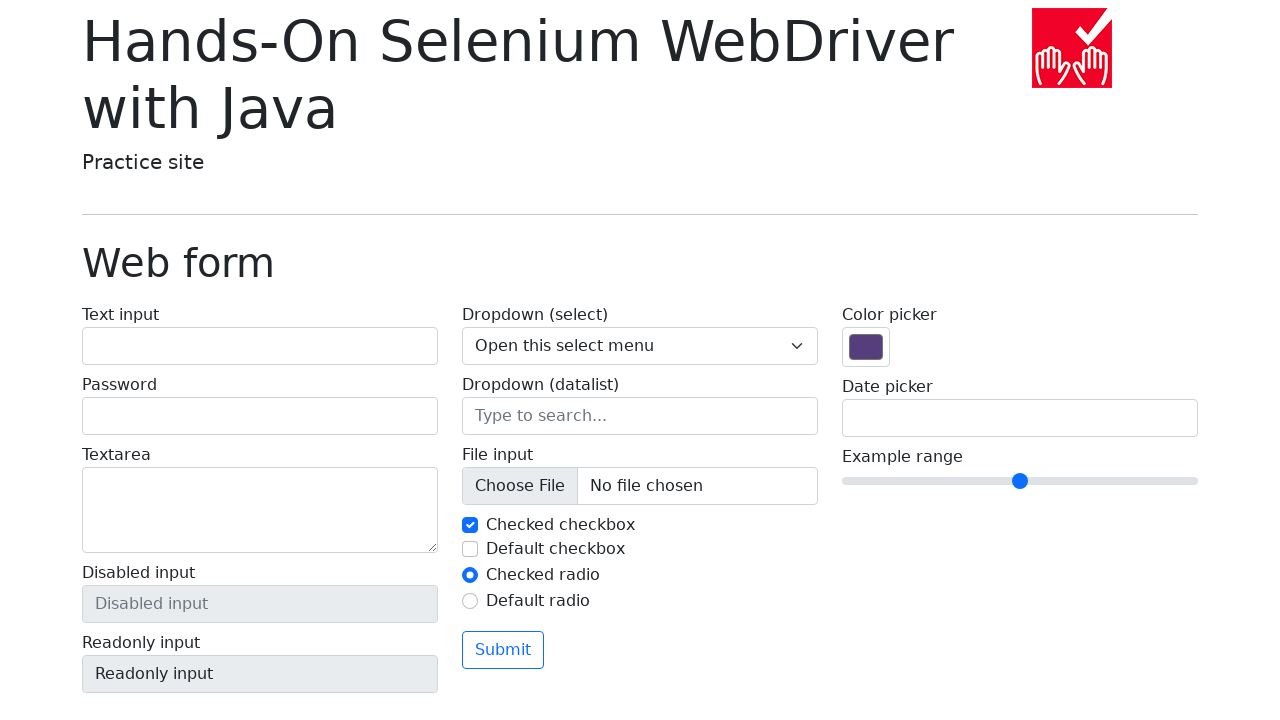

Navigated to web form test page
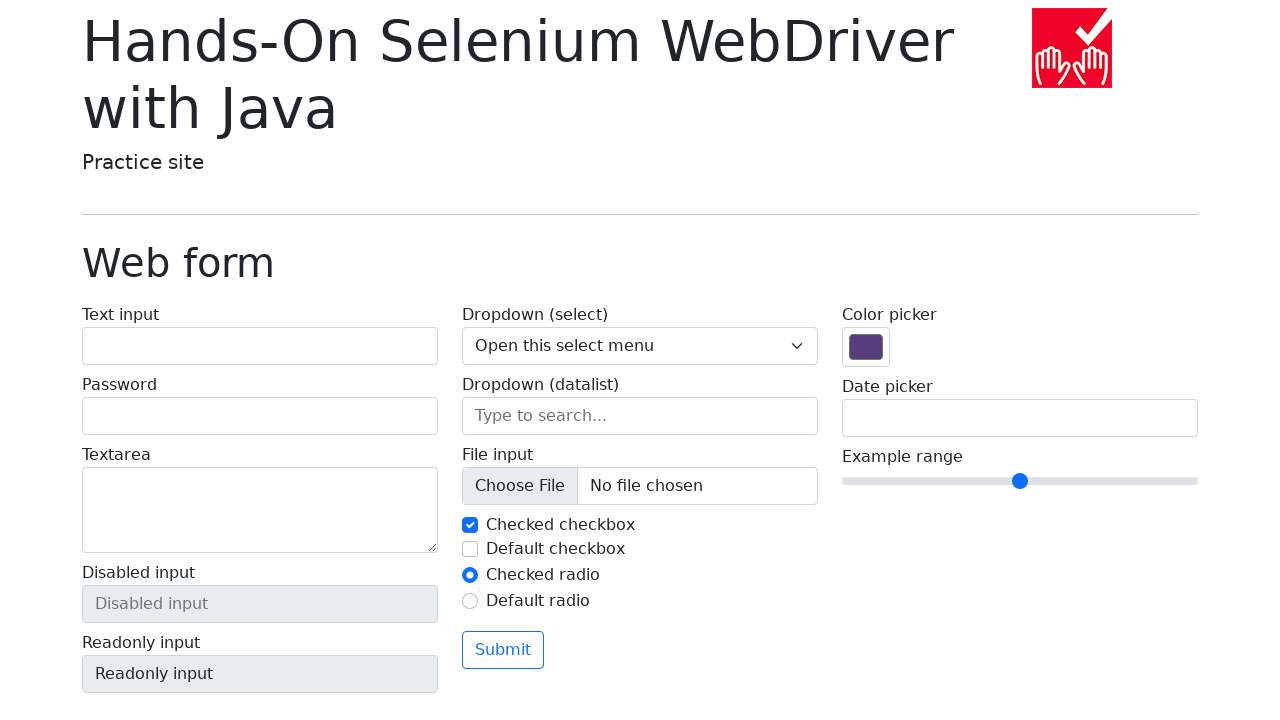

Filled text input field with 'Hello World!' on input[name='my-text']
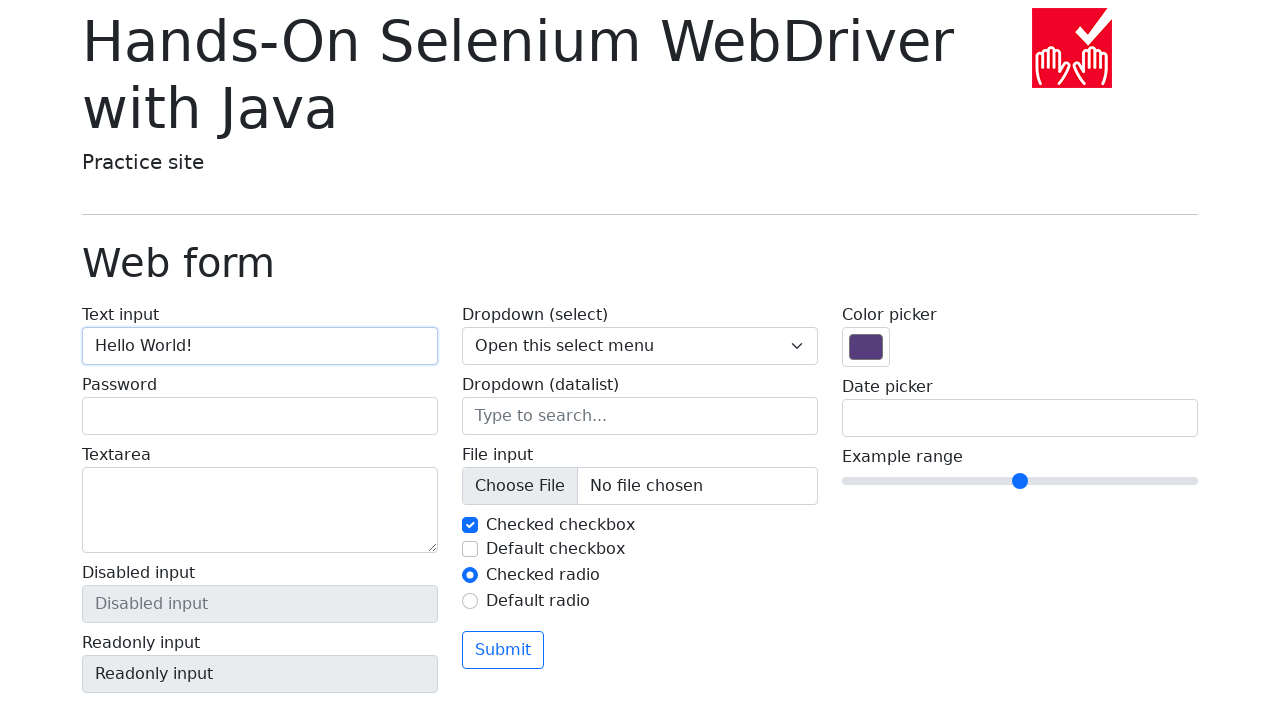

Retrieved input value to verify text entry
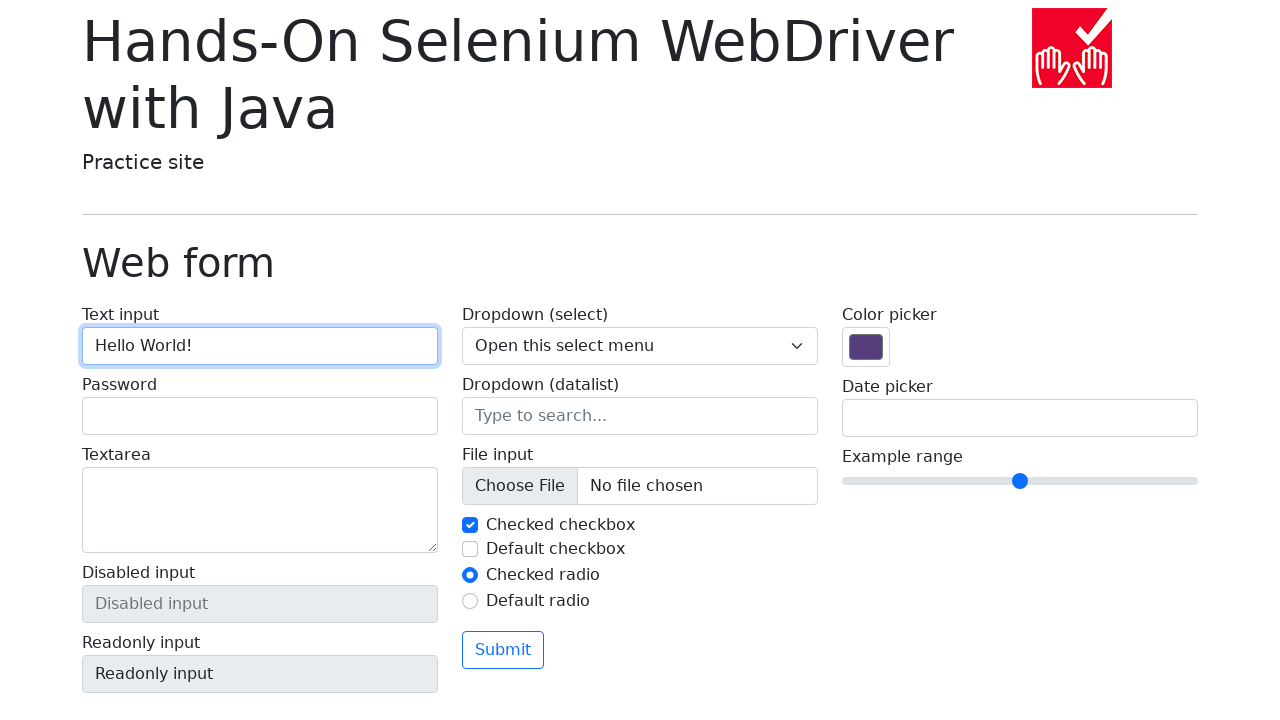

Asserted that input value equals 'Hello World!'
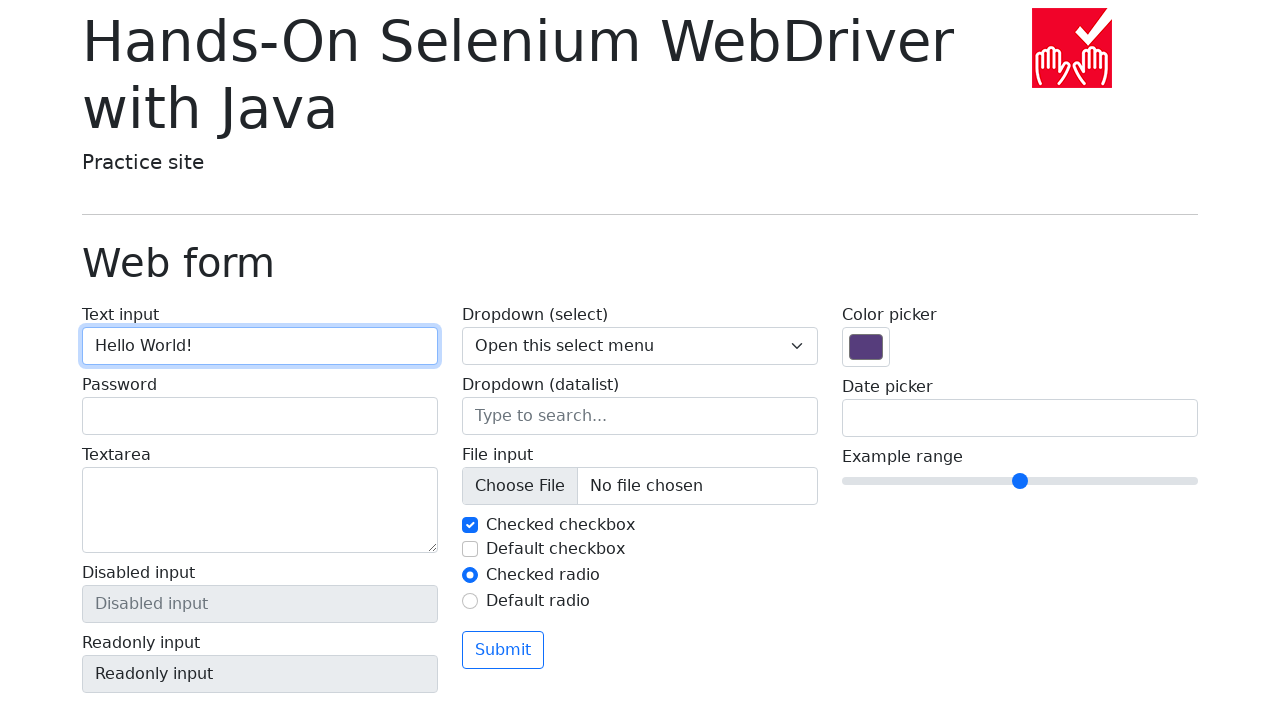

Cleared the text input field on input[name='my-text']
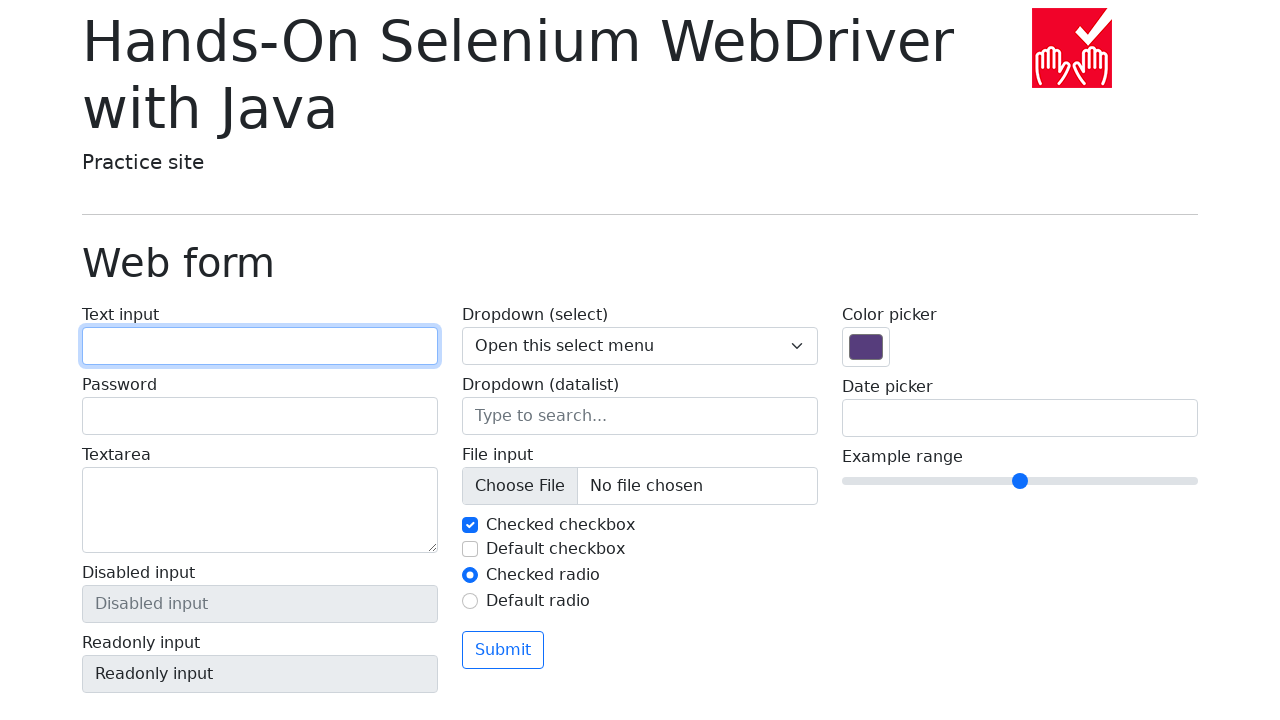

Retrieved input value to verify field is empty
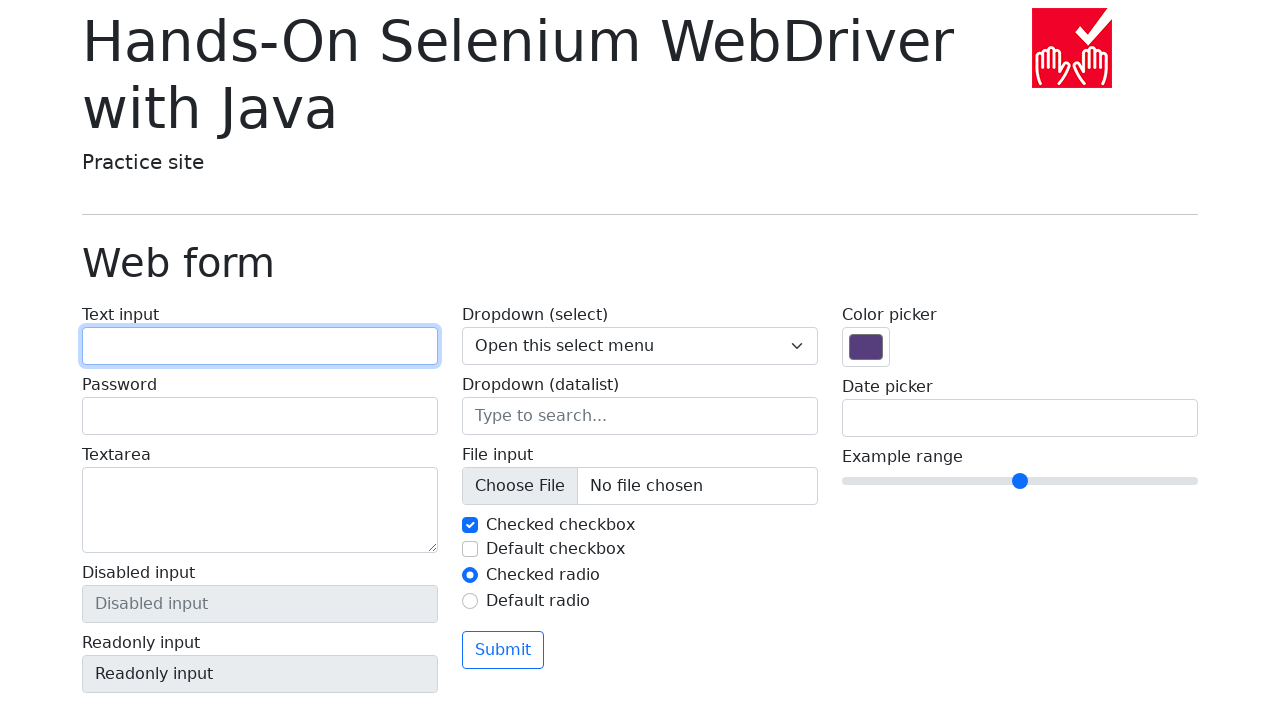

Asserted that input value is empty string
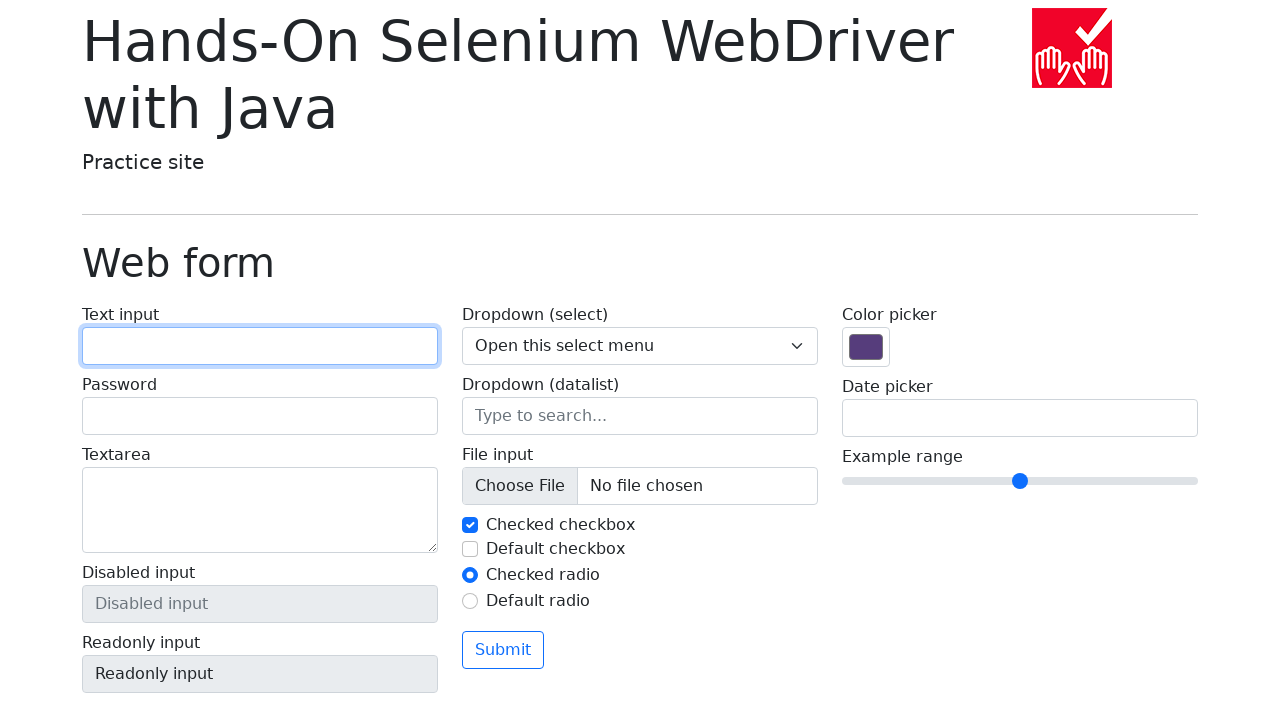

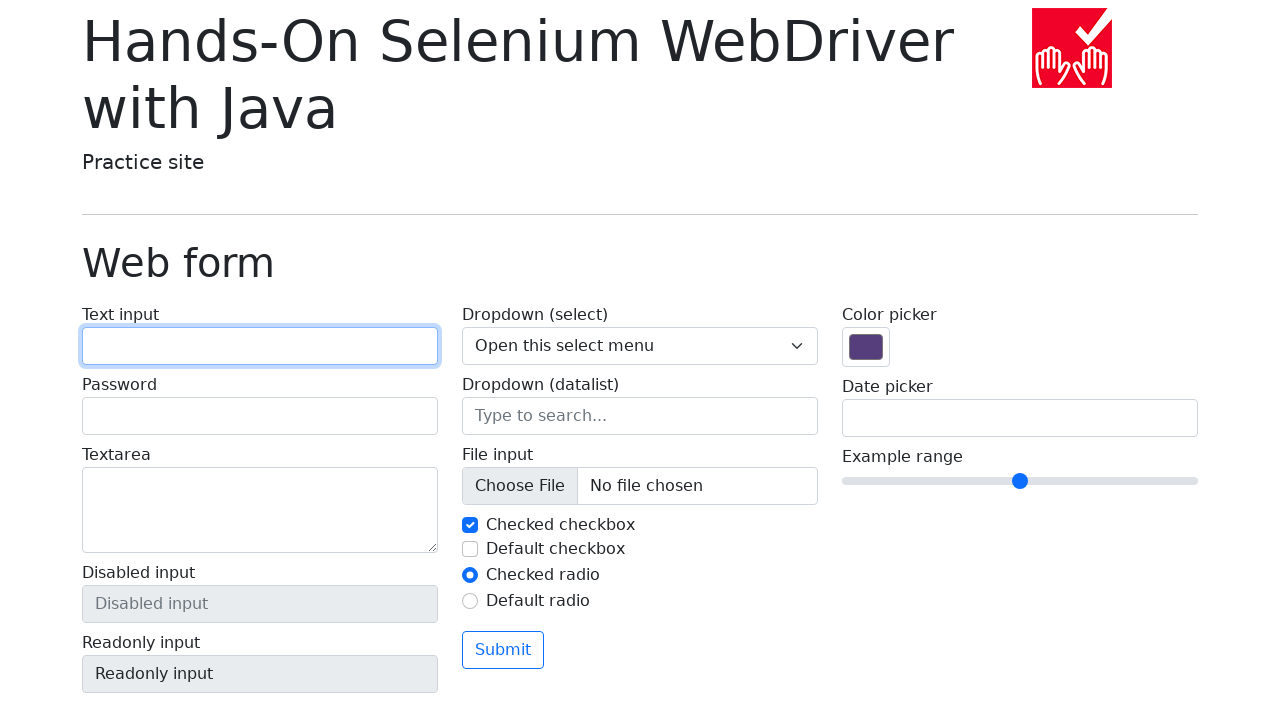